Tests filtering to display only completed todo items

Starting URL: https://demo.playwright.dev/todomvc

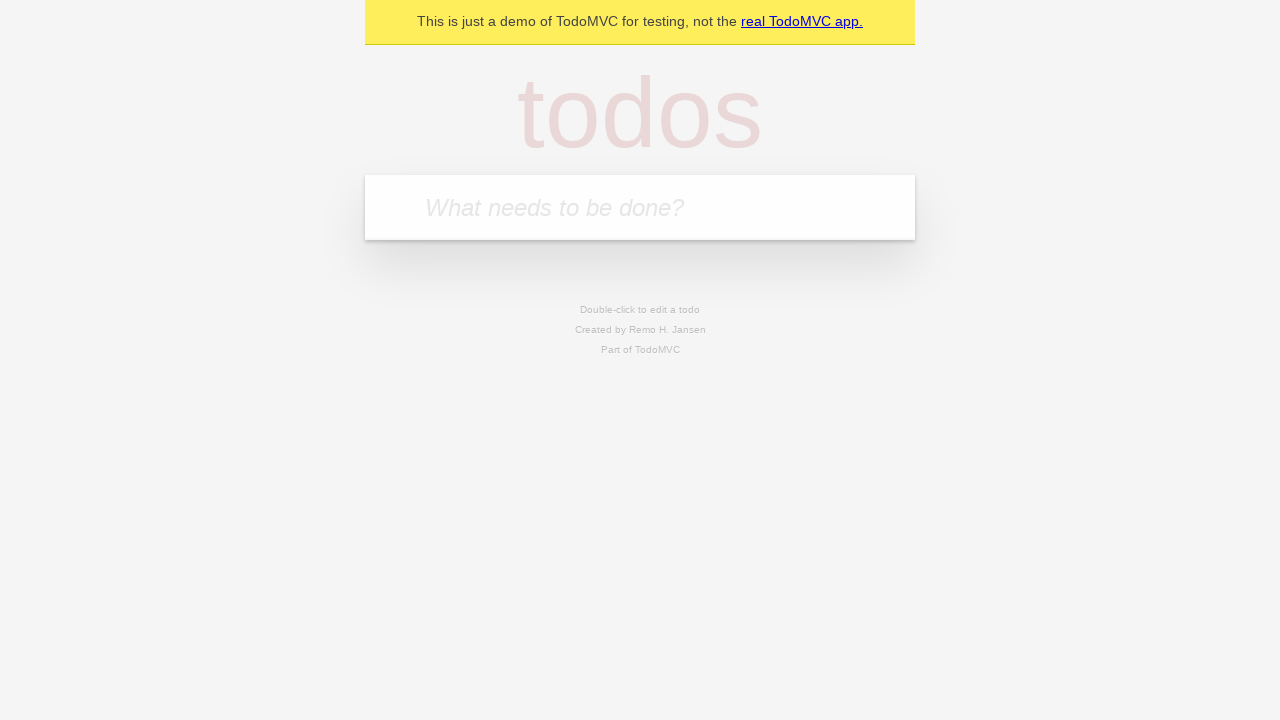

Filled todo input with 'buy some cheese' on internal:attr=[placeholder="What needs to be done?"i]
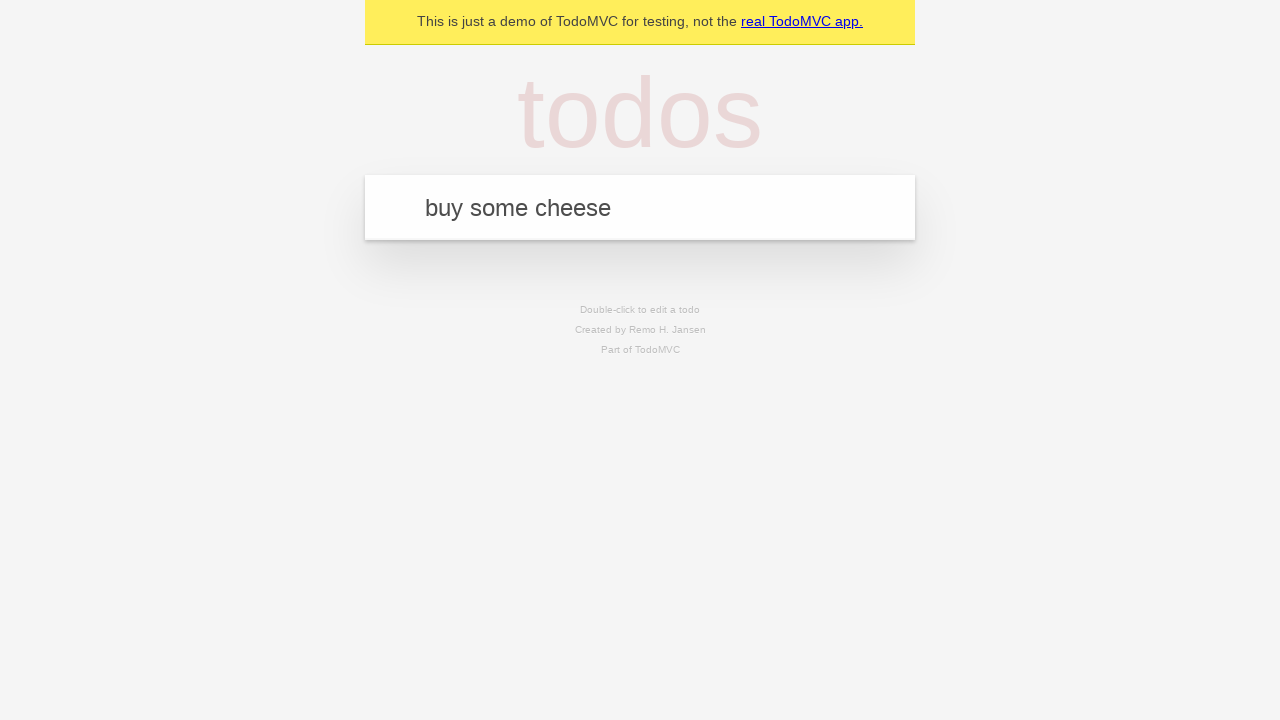

Pressed Enter to create todo 'buy some cheese' on internal:attr=[placeholder="What needs to be done?"i]
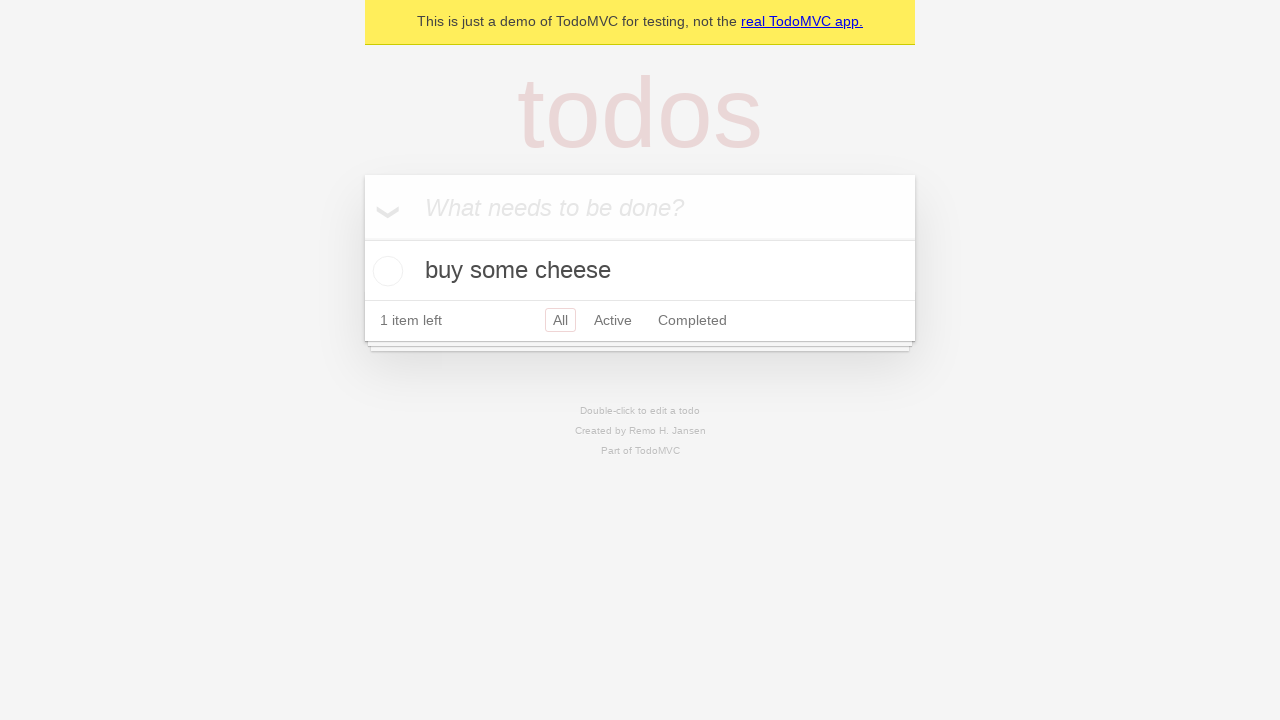

Filled todo input with 'feed the cat' on internal:attr=[placeholder="What needs to be done?"i]
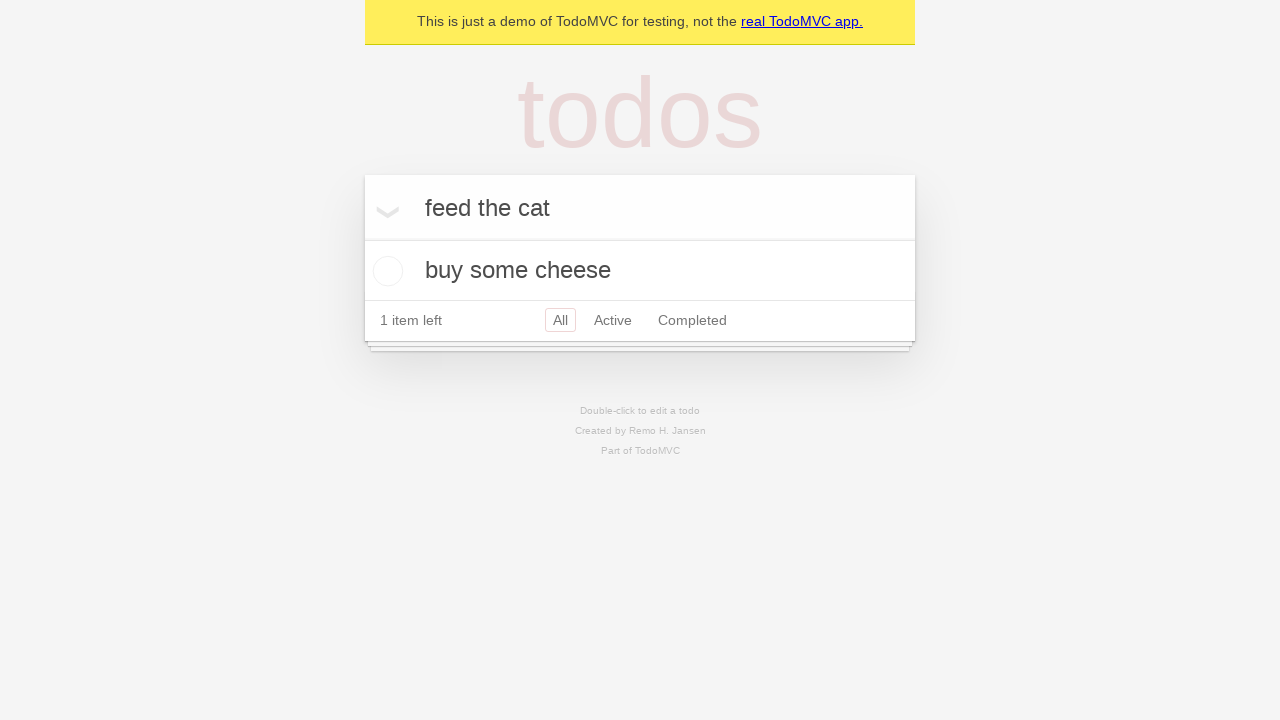

Pressed Enter to create todo 'feed the cat' on internal:attr=[placeholder="What needs to be done?"i]
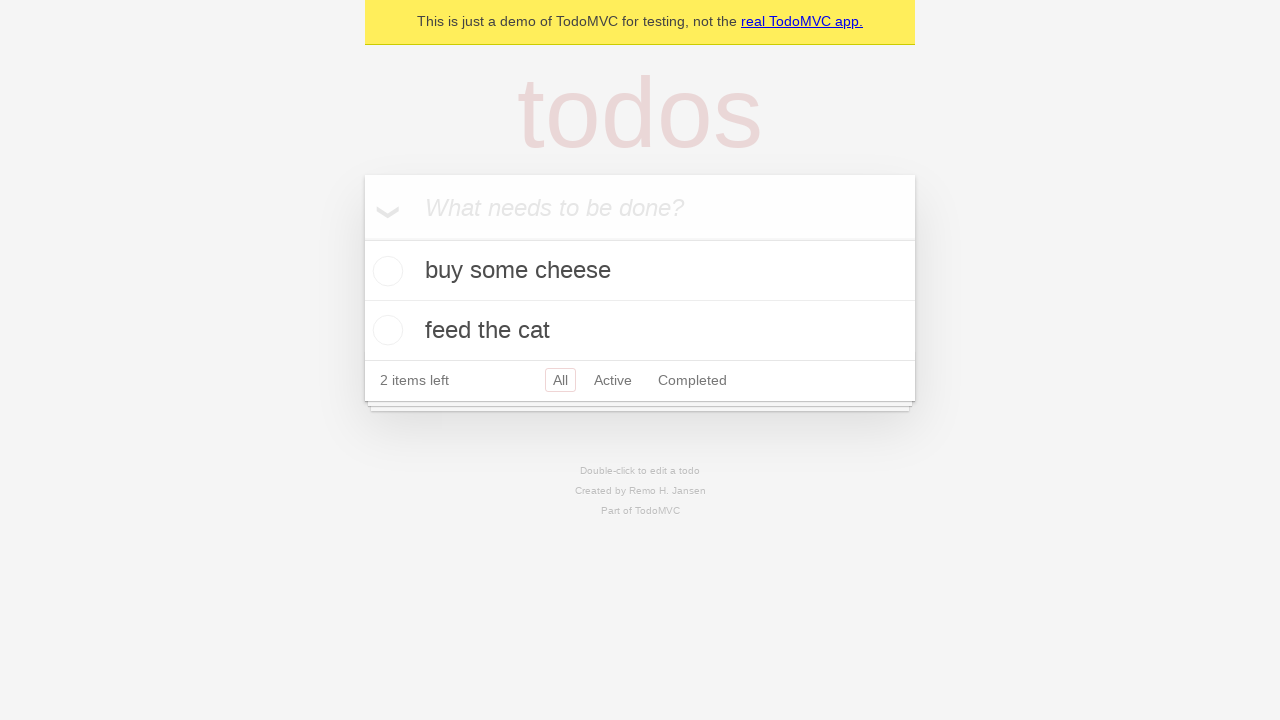

Filled todo input with 'book a doctors appointment' on internal:attr=[placeholder="What needs to be done?"i]
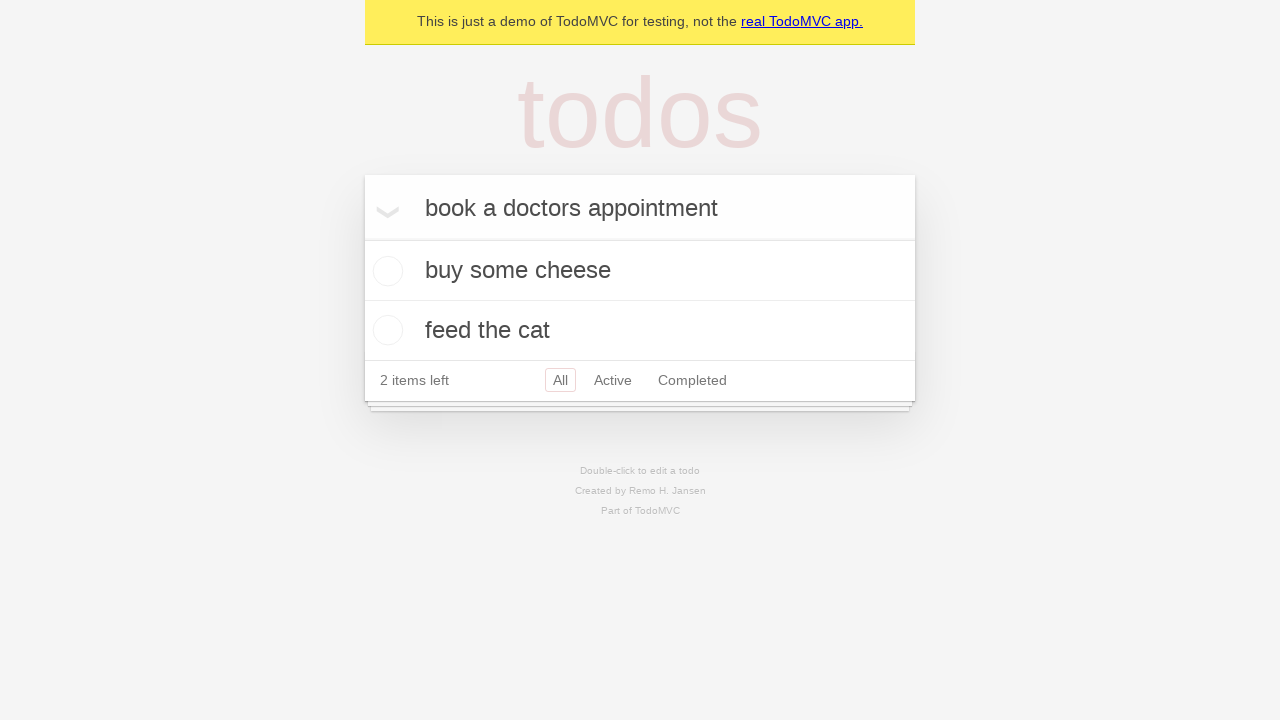

Pressed Enter to create todo 'book a doctors appointment' on internal:attr=[placeholder="What needs to be done?"i]
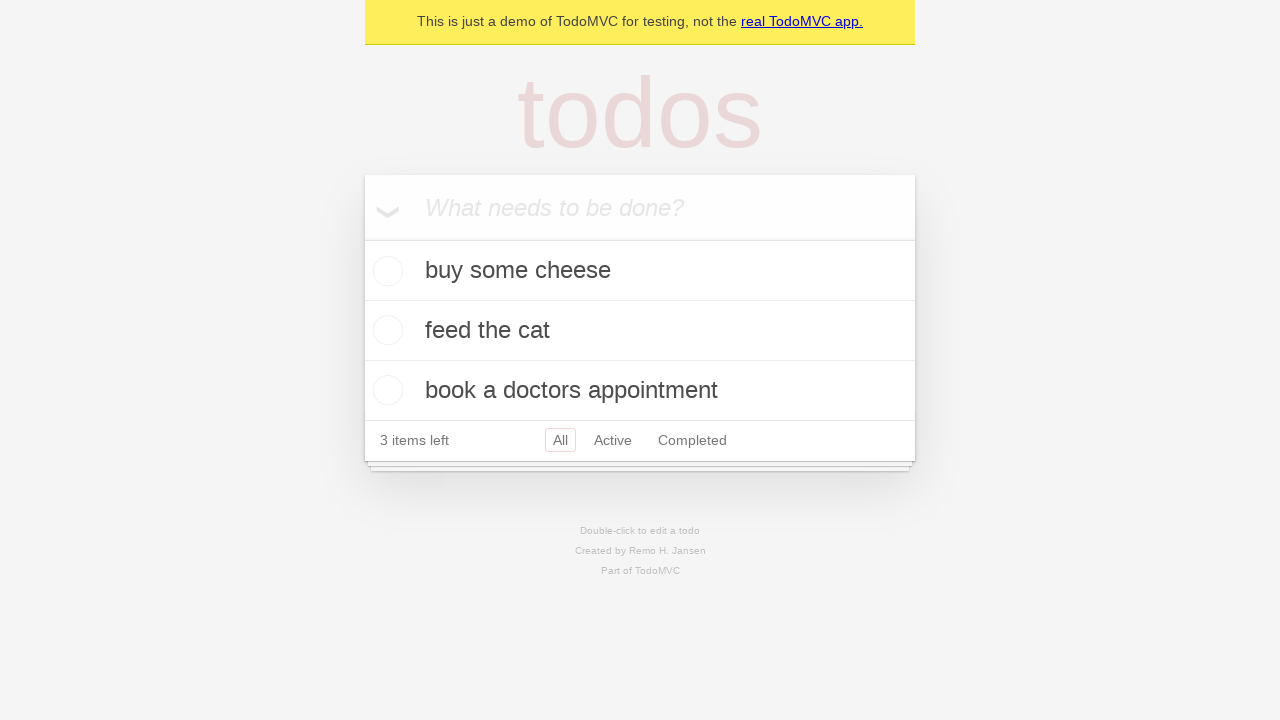

Waited for third todo item to be created
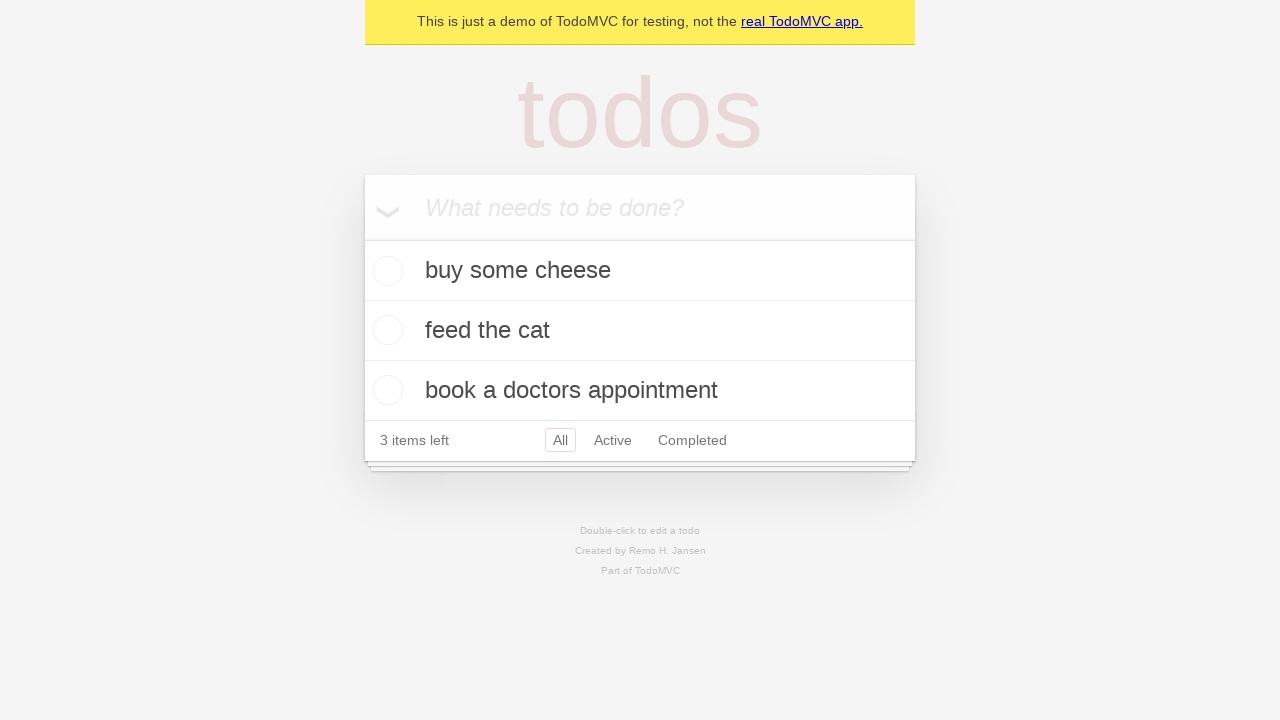

Checked the second todo item checkbox at (385, 330) on [data-testid='todo-item'] >> nth=1 >> internal:role=checkbox
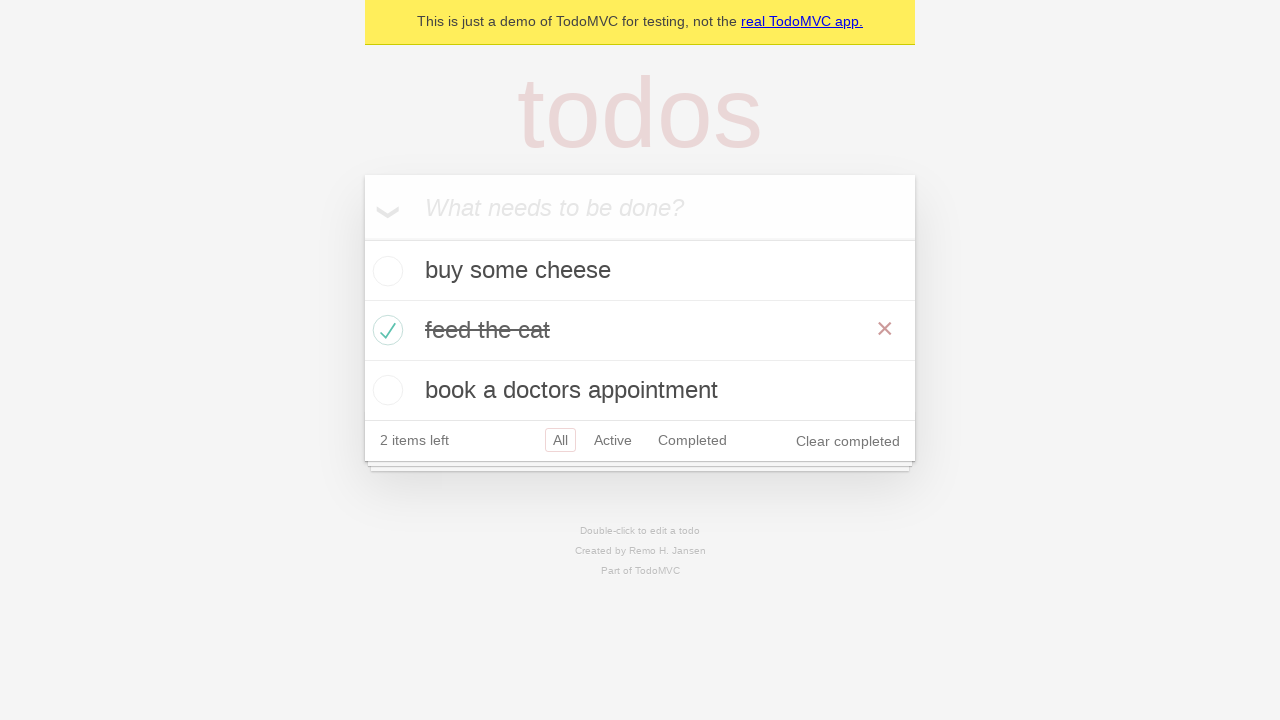

Clicked the Completed filter link at (692, 440) on internal:role=link[name="Completed"i]
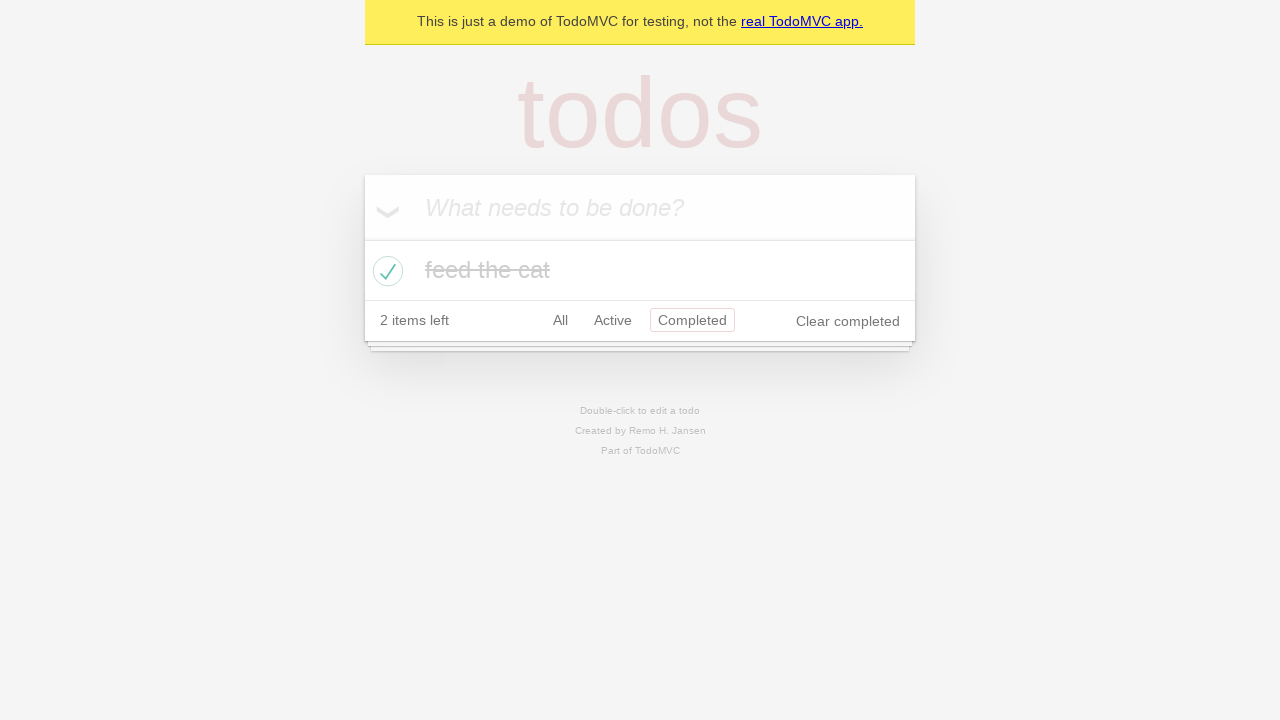

Waited for completed filter to apply
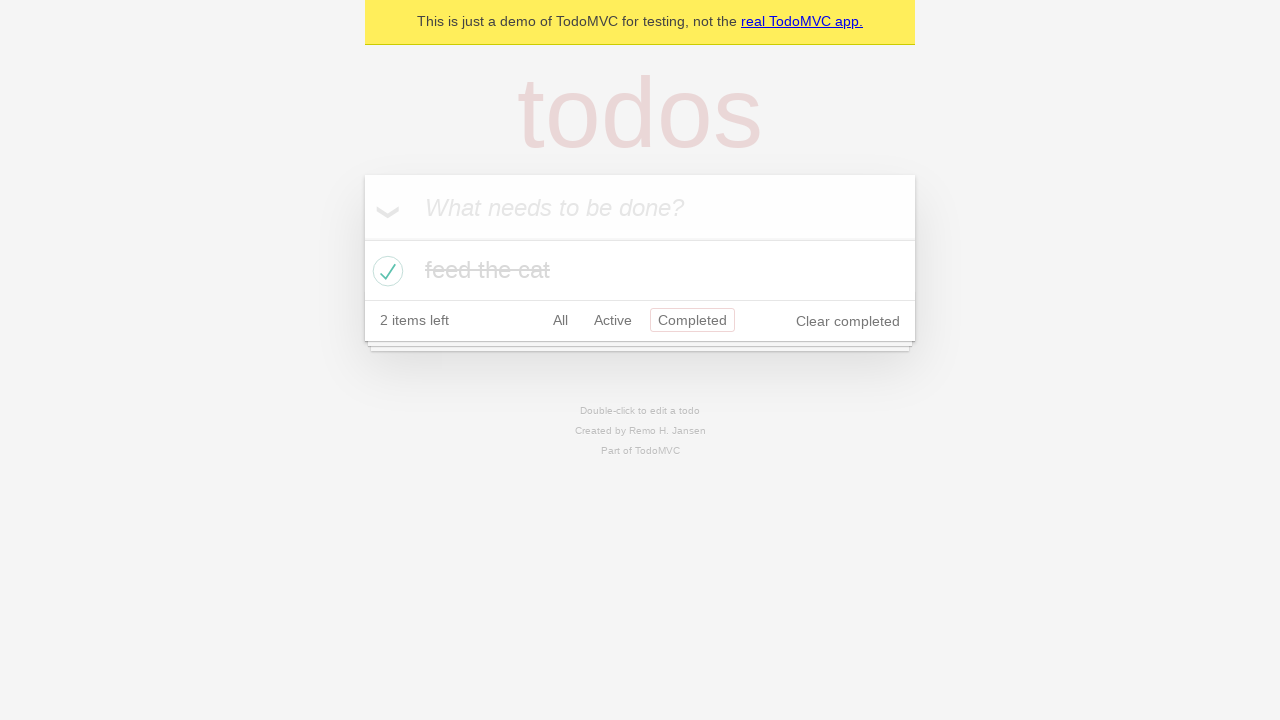

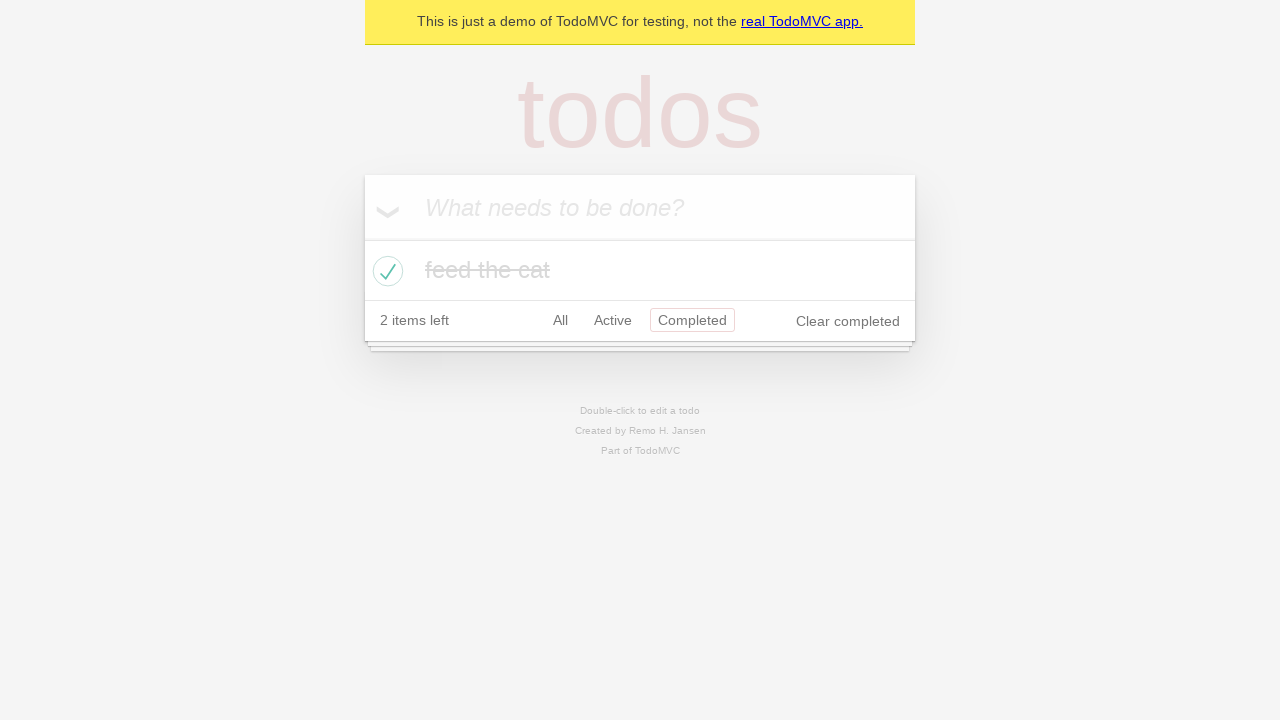